Tests a math challenge page by reading two numbers, calculating their sum, selecting the result from a dropdown, and submitting the form

Starting URL: https://suninjuly.github.io/selects1.html

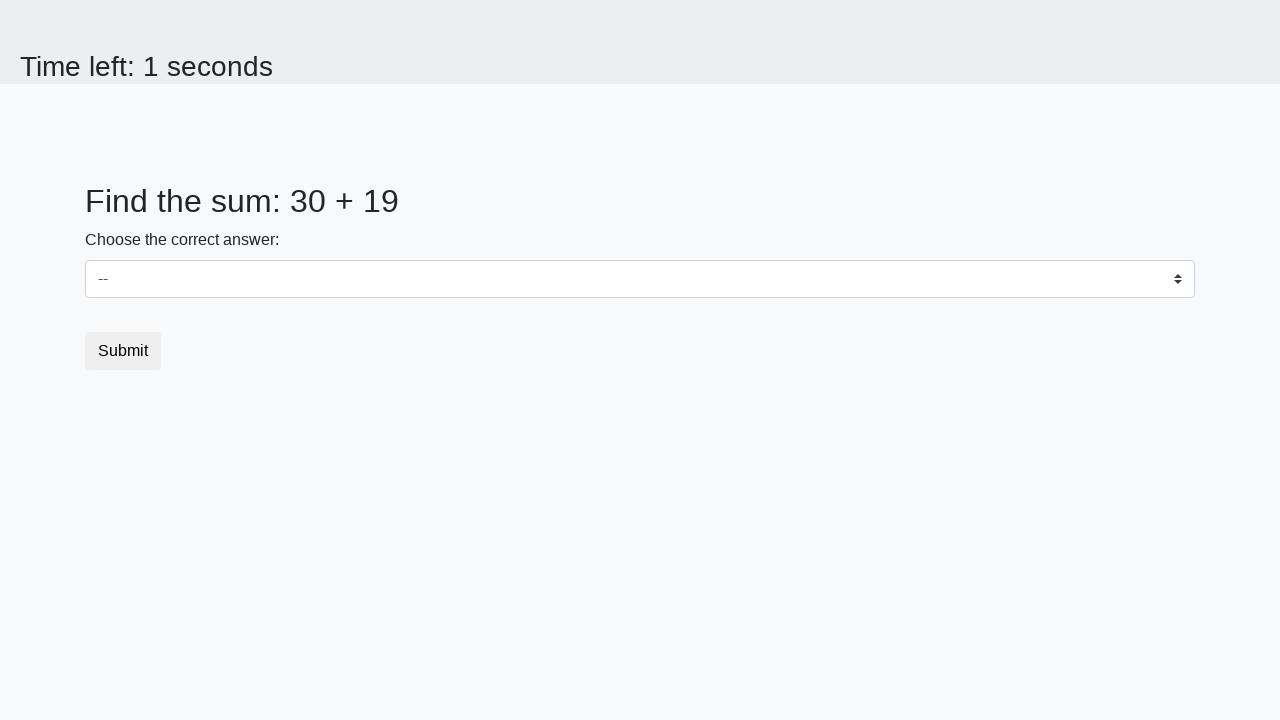

Located first number element (#num1)
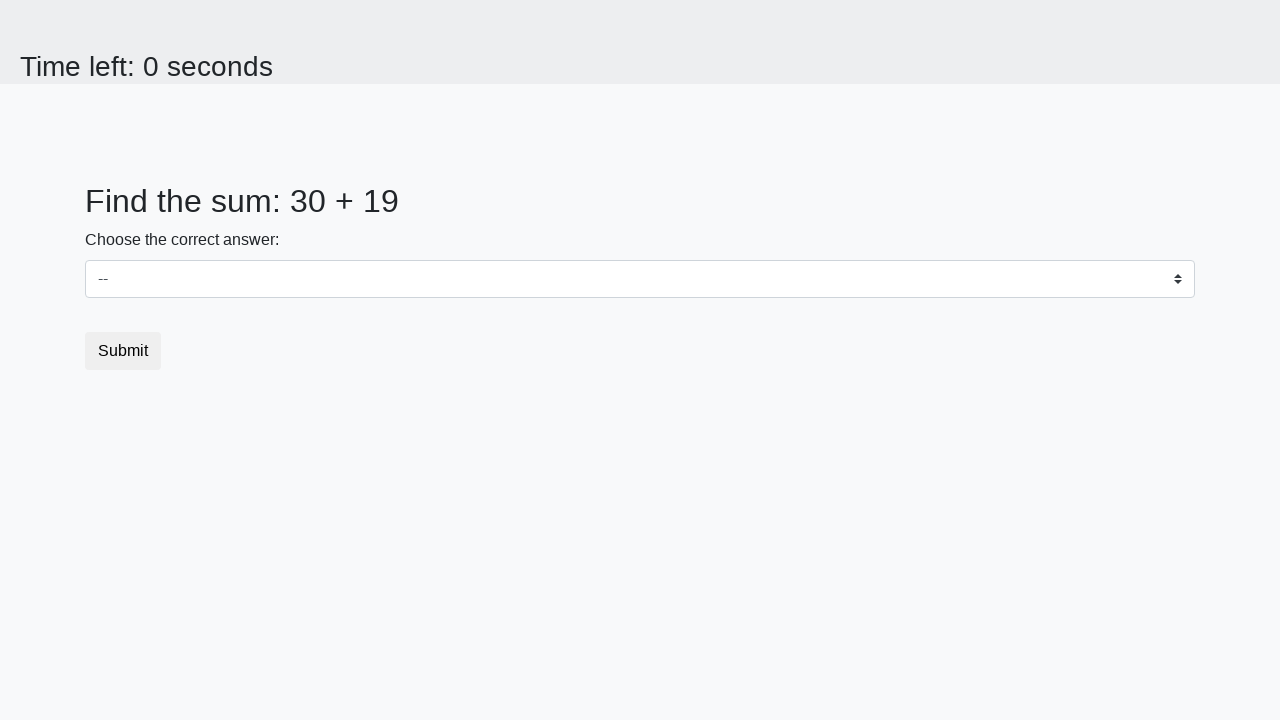

Read first number: 30
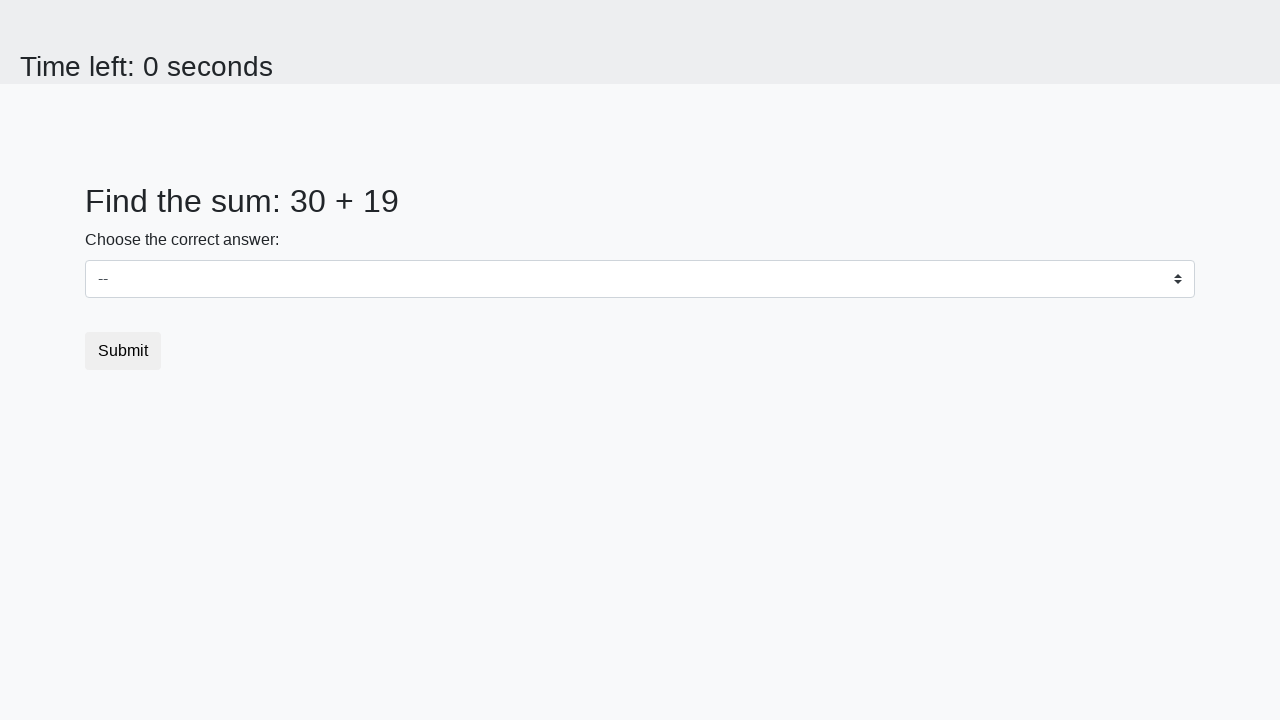

Located second number element (#num2)
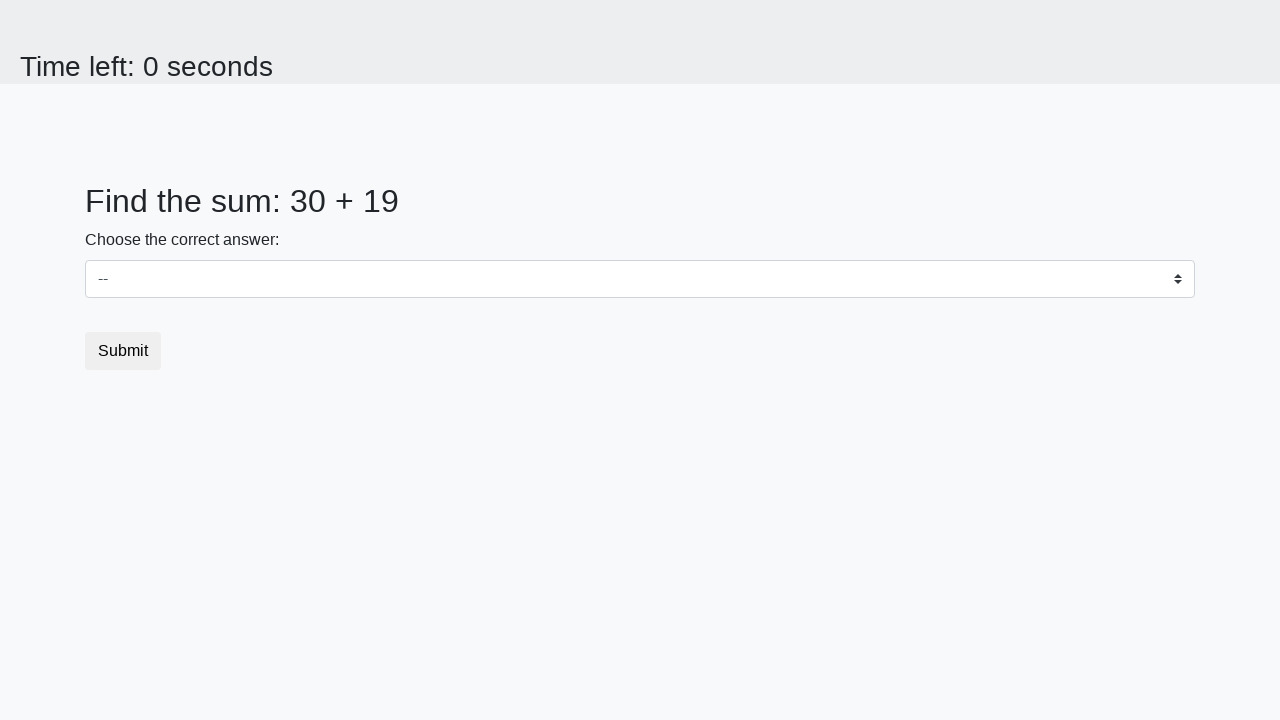

Read second number: 19
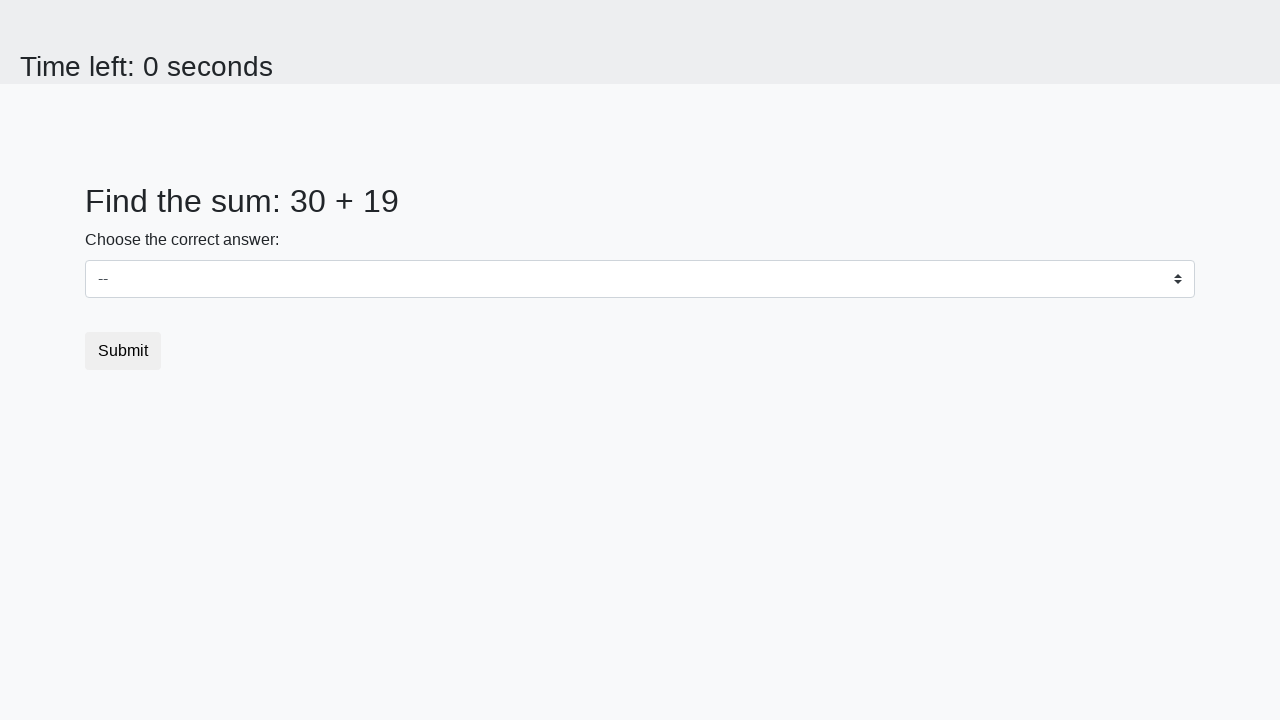

Calculated sum: 30 + 19 = 49
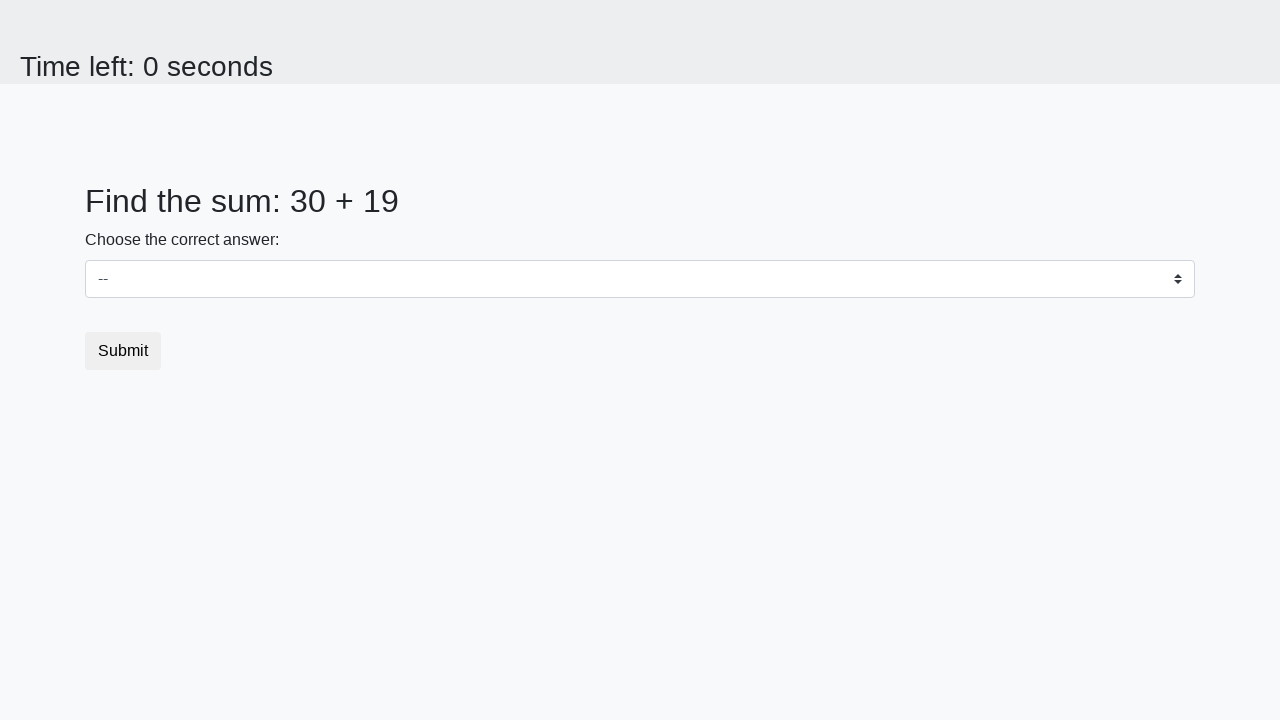

Selected calculated sum (49) from dropdown on select
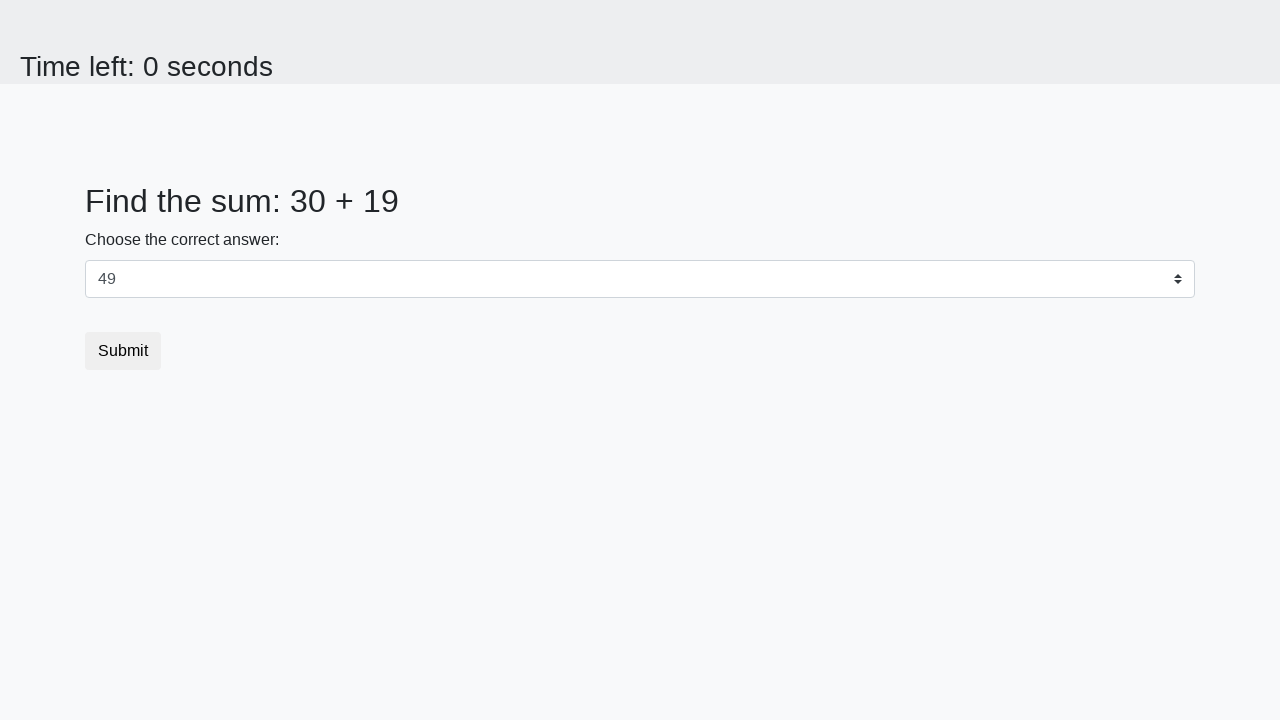

Clicked submit button to submit form at (123, 351) on button[type='submit']
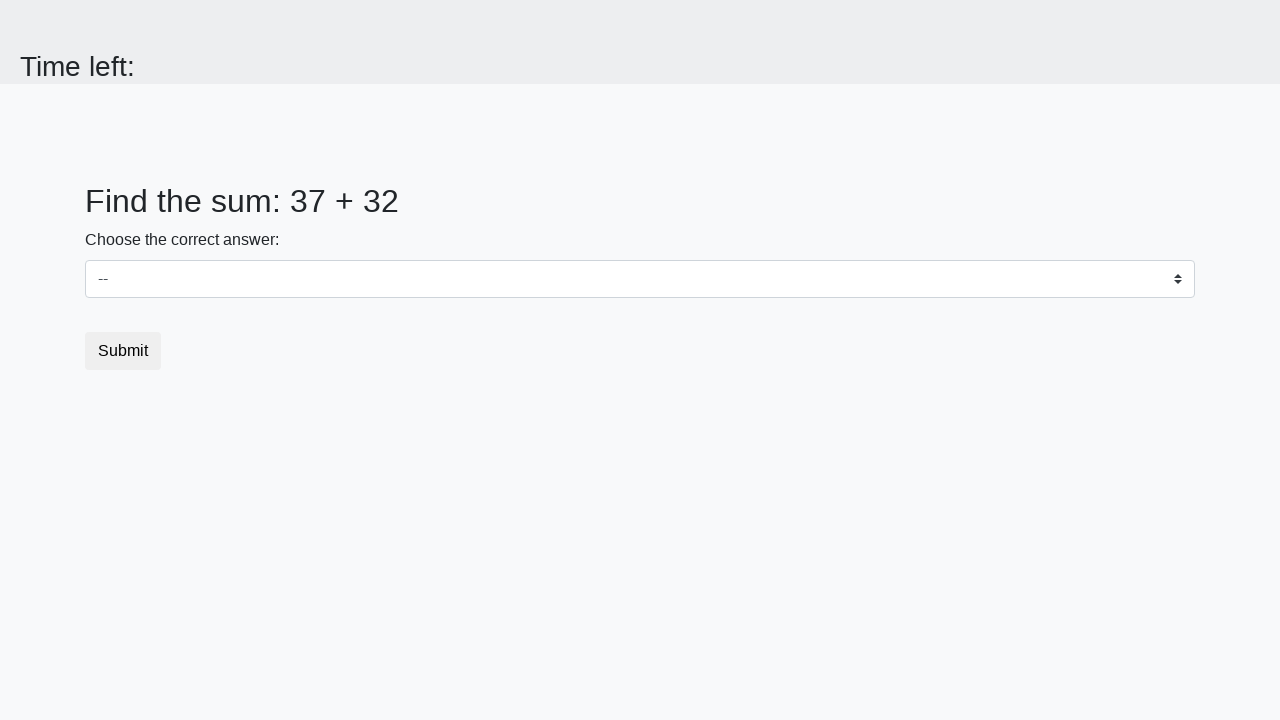

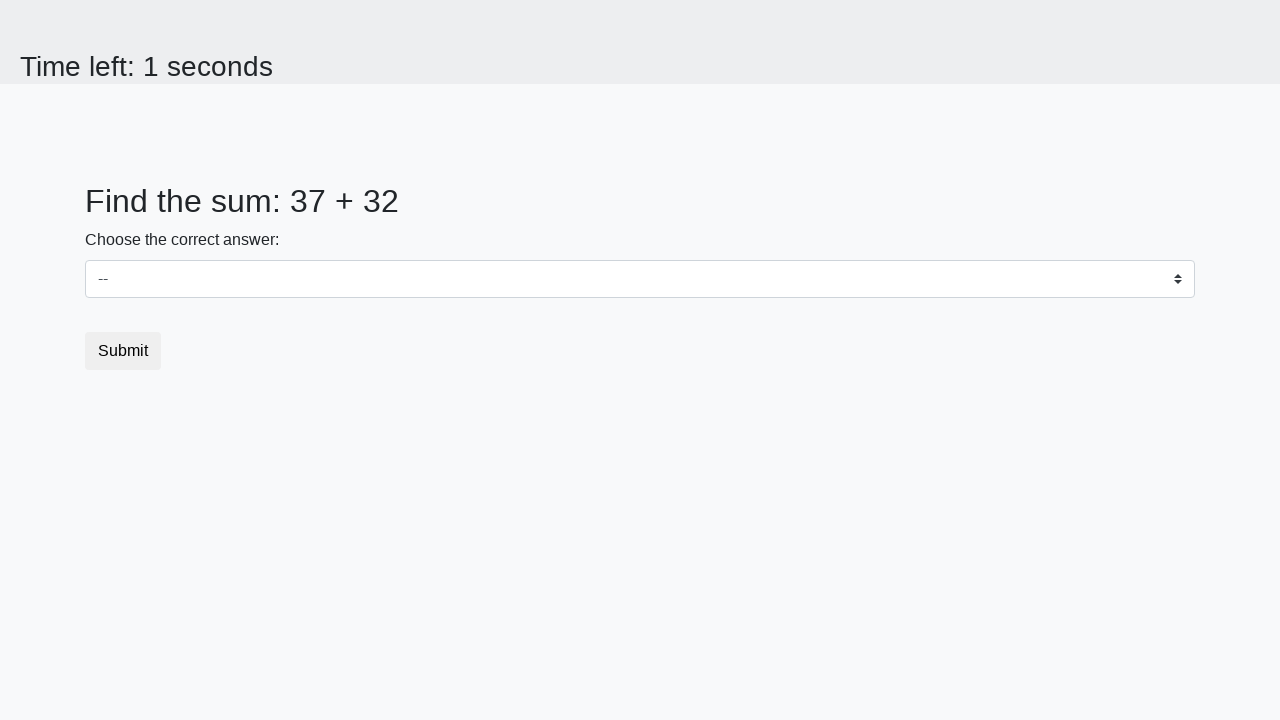